Tests the bank manager flow by navigating to add customer section and creating a new customer with name, last name, and post code

Starting URL: https://www.globalsqa.com/angularJs-protractor/BankingProject/#/login

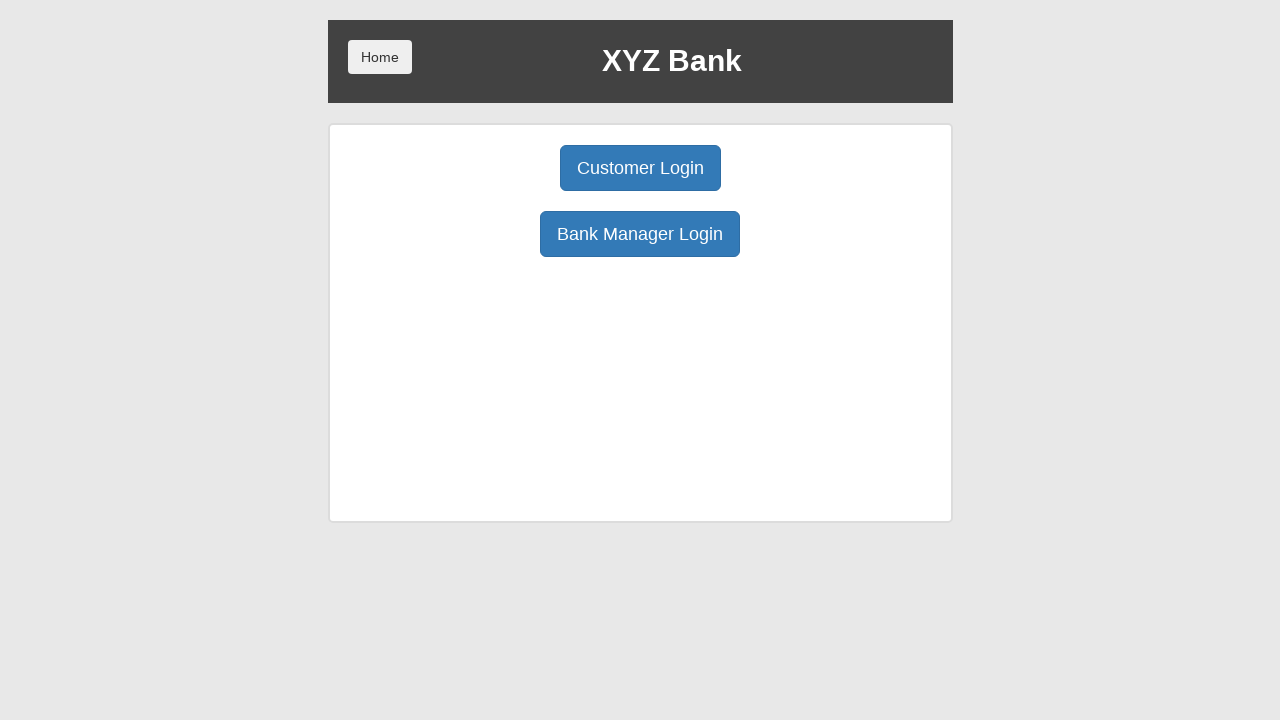

Clicked Bank Manager Login button at (640, 234) on xpath=/html/body/div/div/div[2]/div/div[1]/div[2]/button
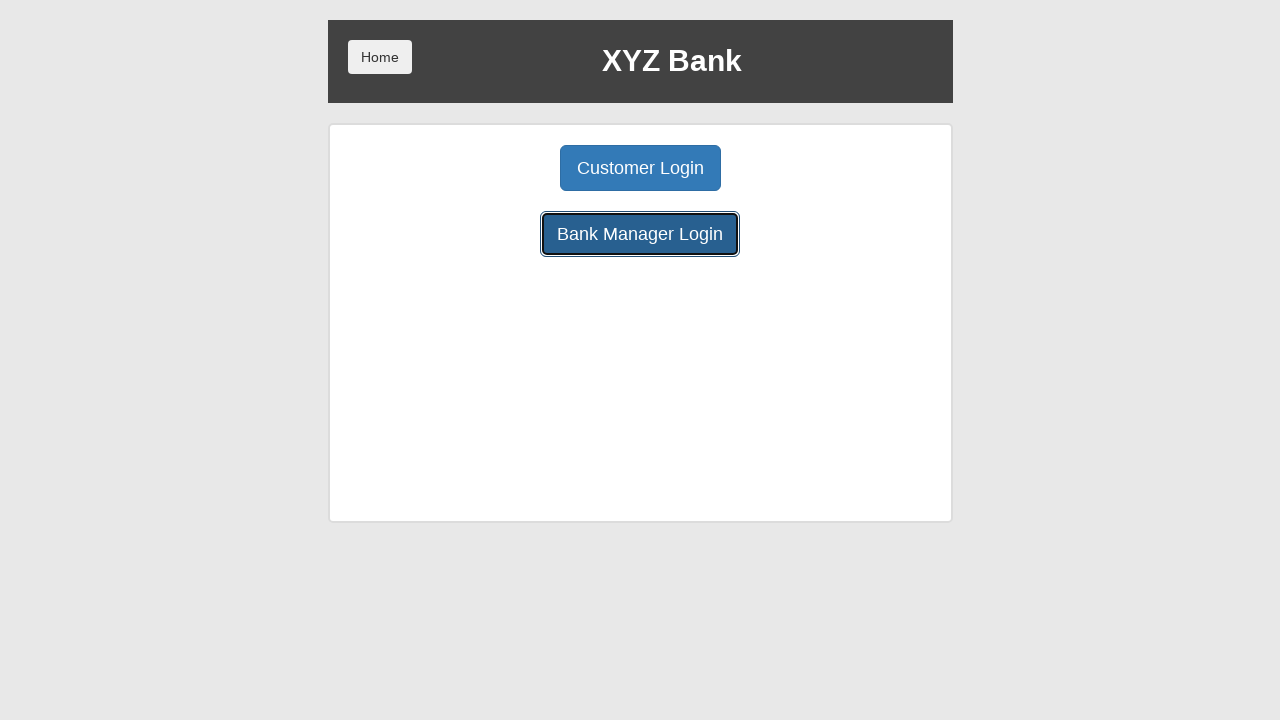

Waited for page to load after Bank Manager Login click
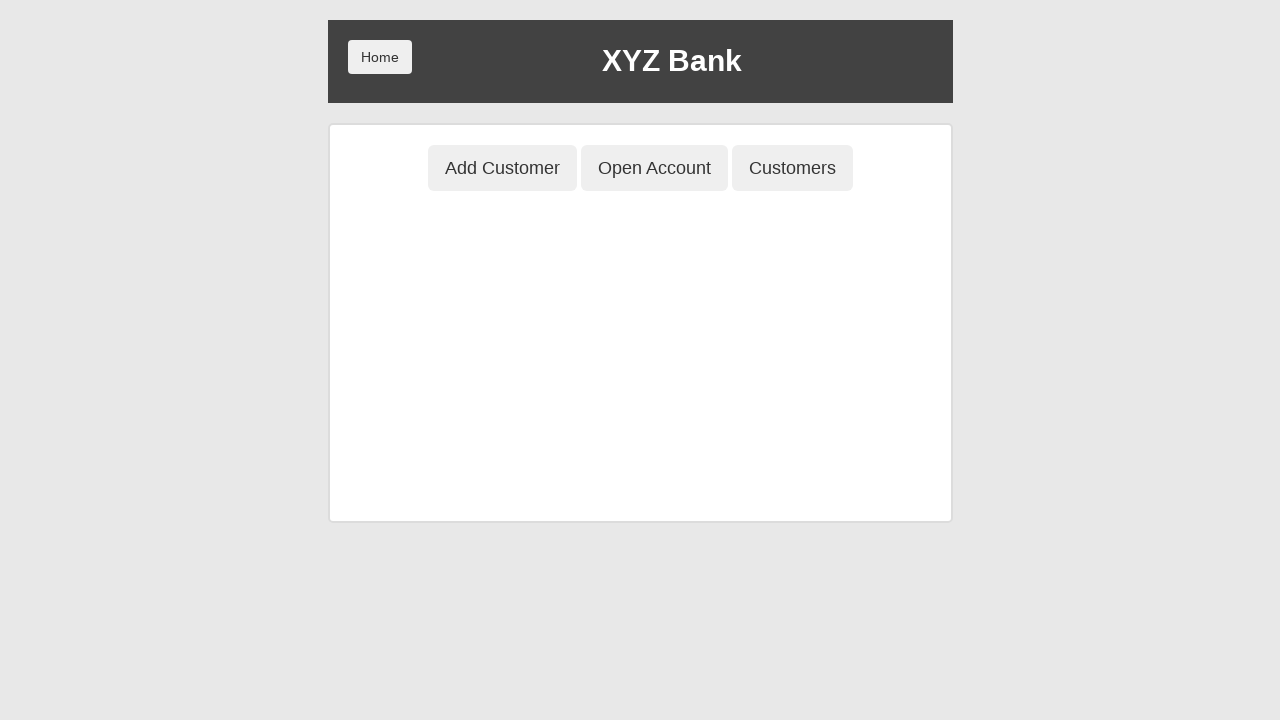

Clicked Add Customer tab at (502, 168) on xpath=/html/body/div/div/div[2]/div/div[1]/button[1]
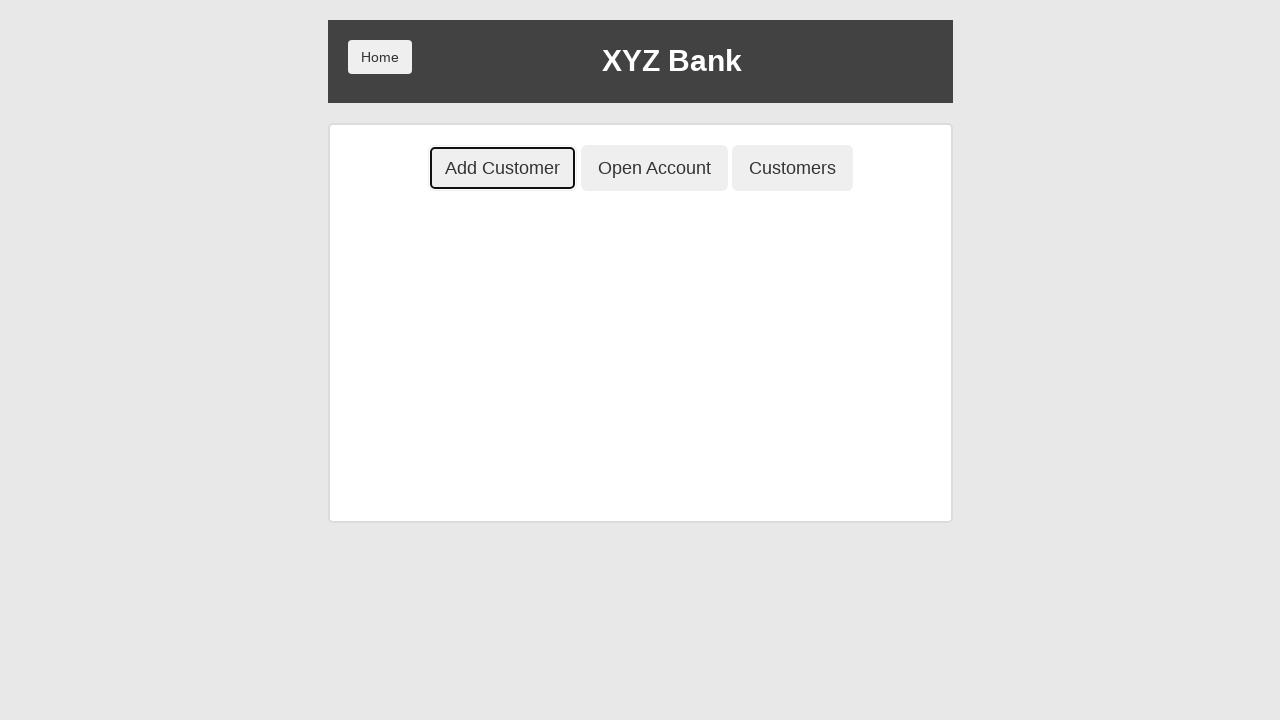

Waited for Add Customer form to load
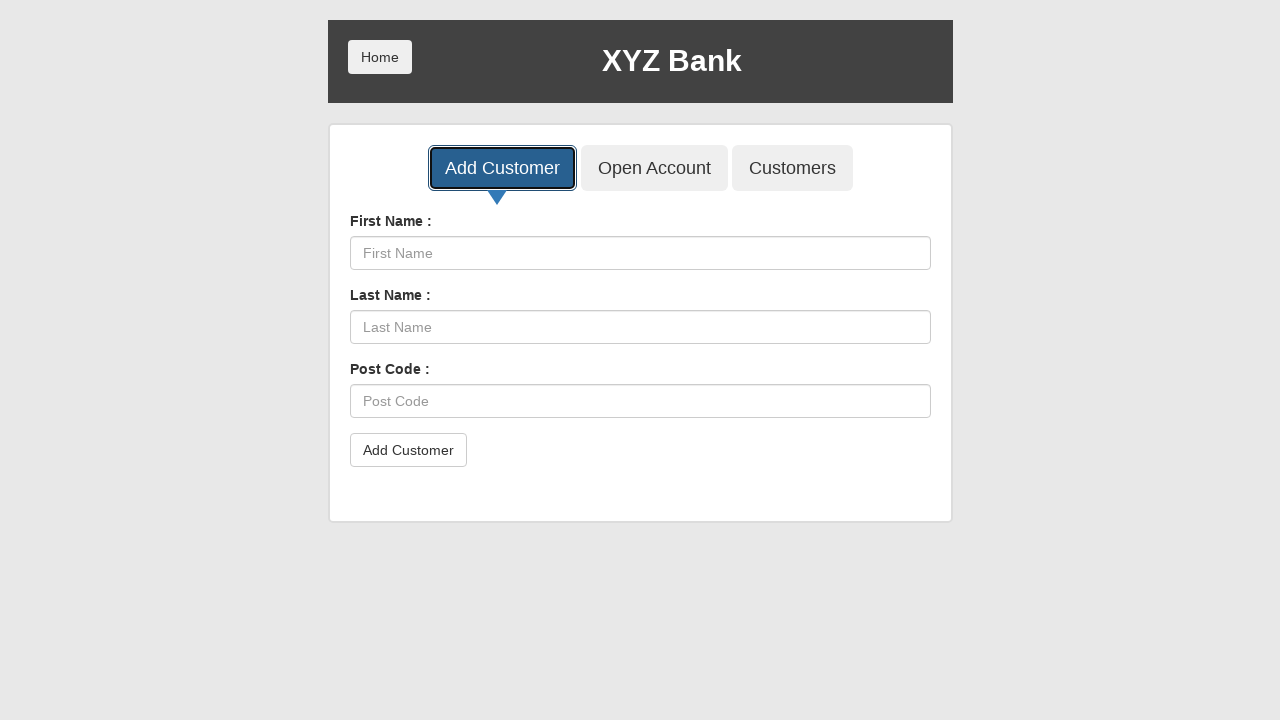

Entered first name 'Sanjar' in customer form on xpath=/html/body/div/div/div[2]/div/div[2]/div/div/form/div[1]/input
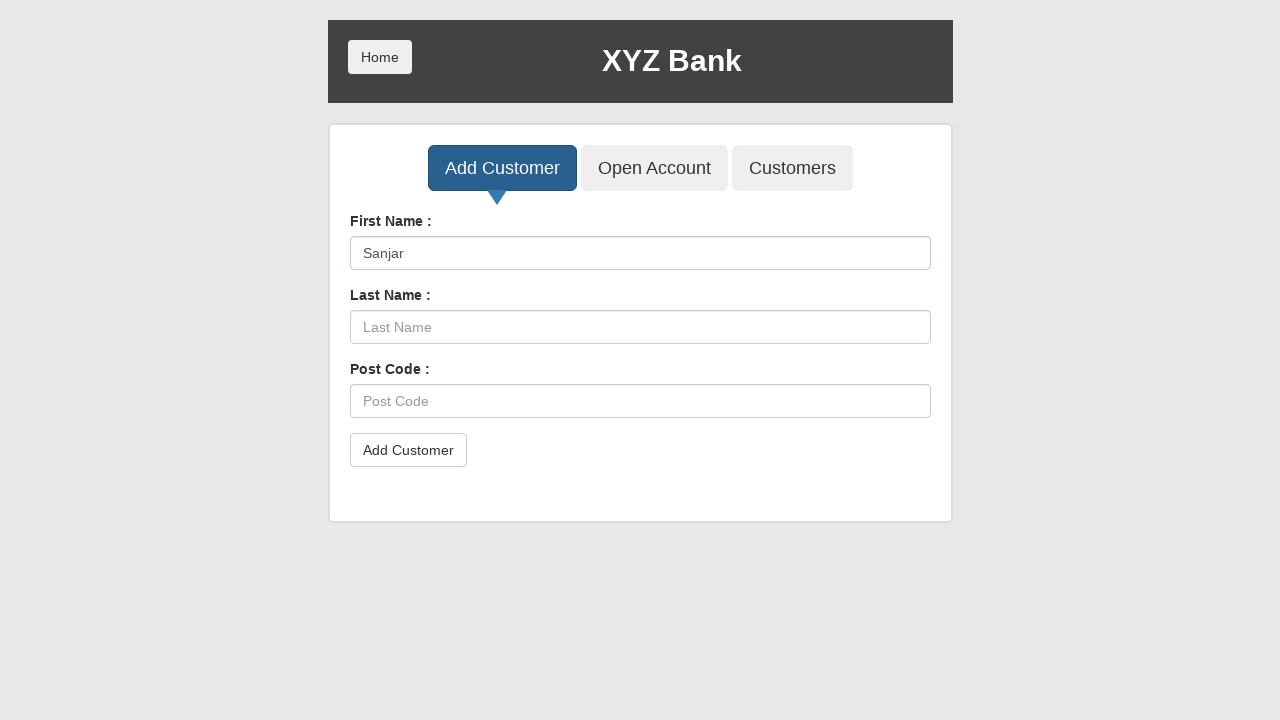

Entered last name 'Qosimov' in customer form on xpath=/html/body/div/div/div[2]/div/div[2]/div/div/form/div[2]/input
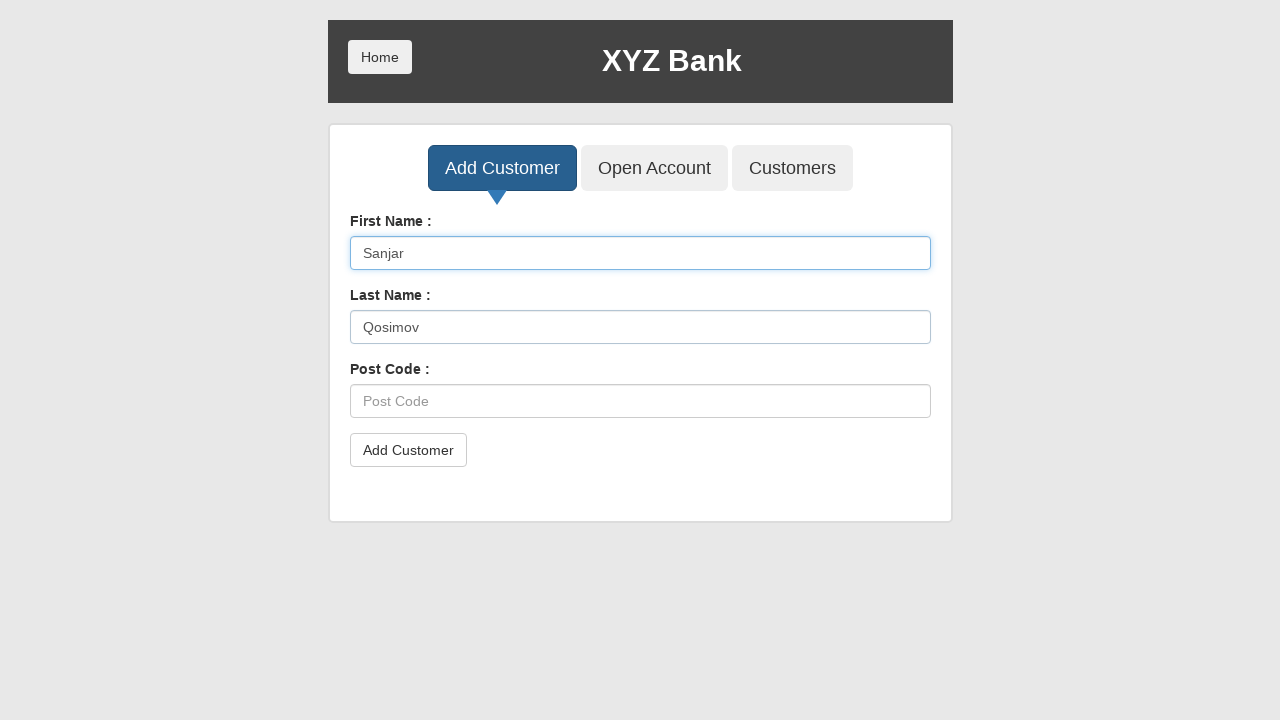

Entered post code '70007' in customer form on xpath=/html/body/div/div/div[2]/div/div[2]/div/div/form/div[3]/input
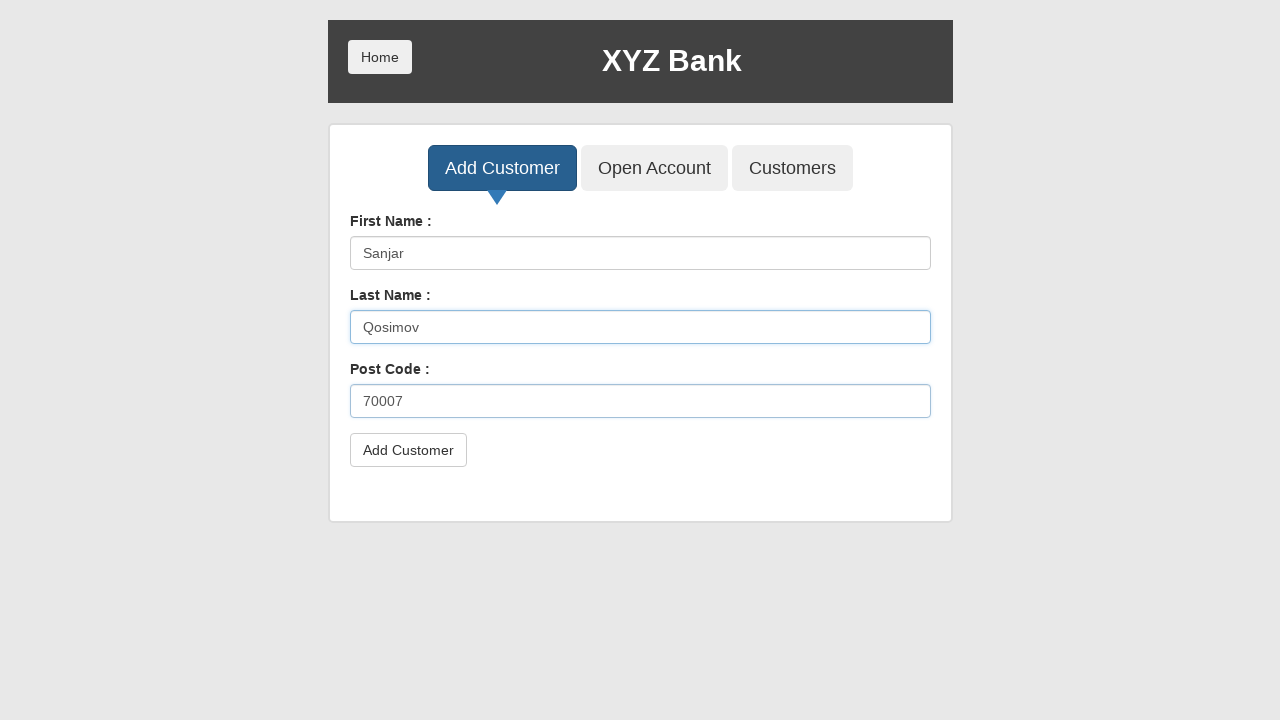

Clicked Add Customer submit button at (408, 450) on xpath=/html/body/div/div/div[2]/div/div[2]/div/div/form/button
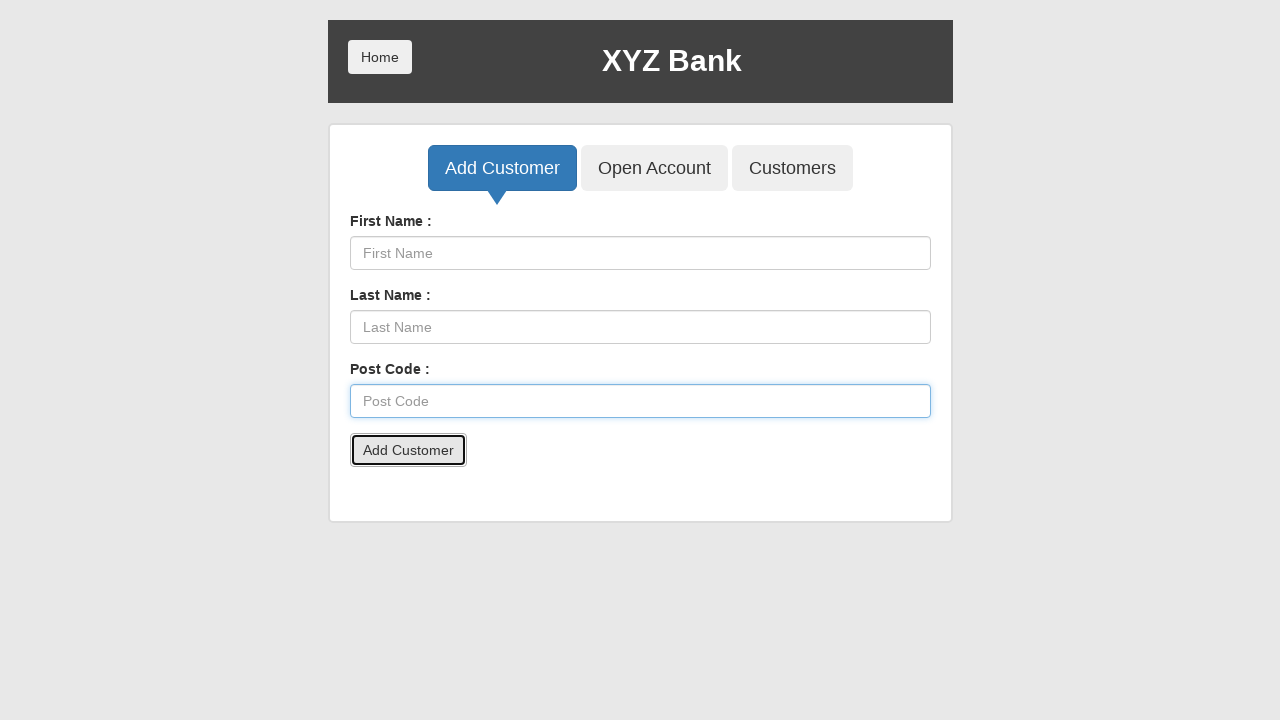

Set up dialog handler to accept alerts
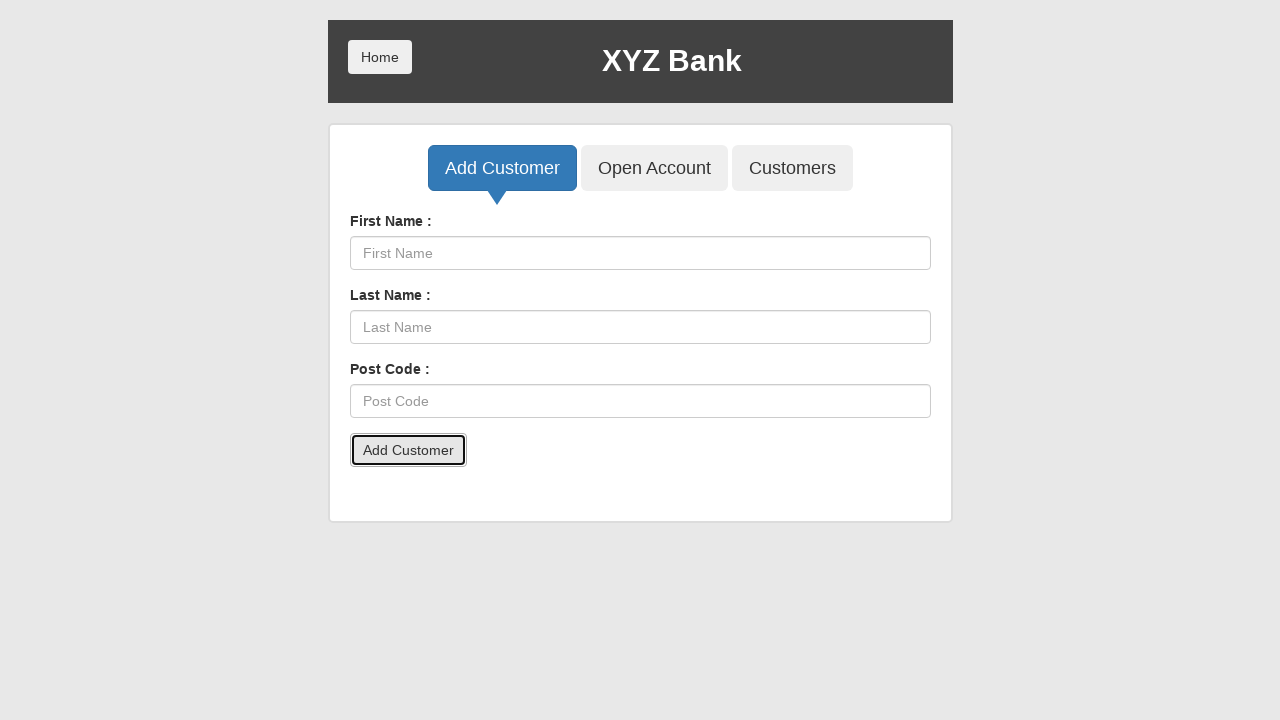

Waited for alert dialog to be processed
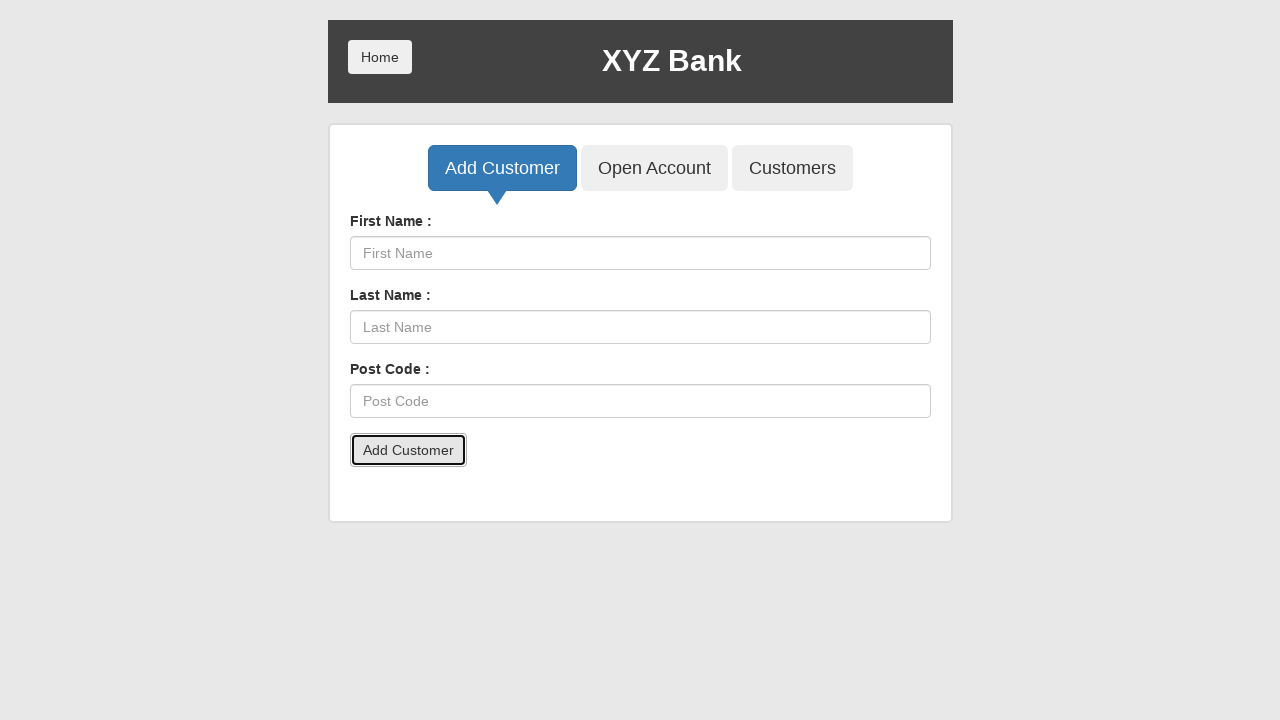

Clicked Home button to return to main page at (380, 57) on xpath=/html/body/div/div/div[1]/button[1]
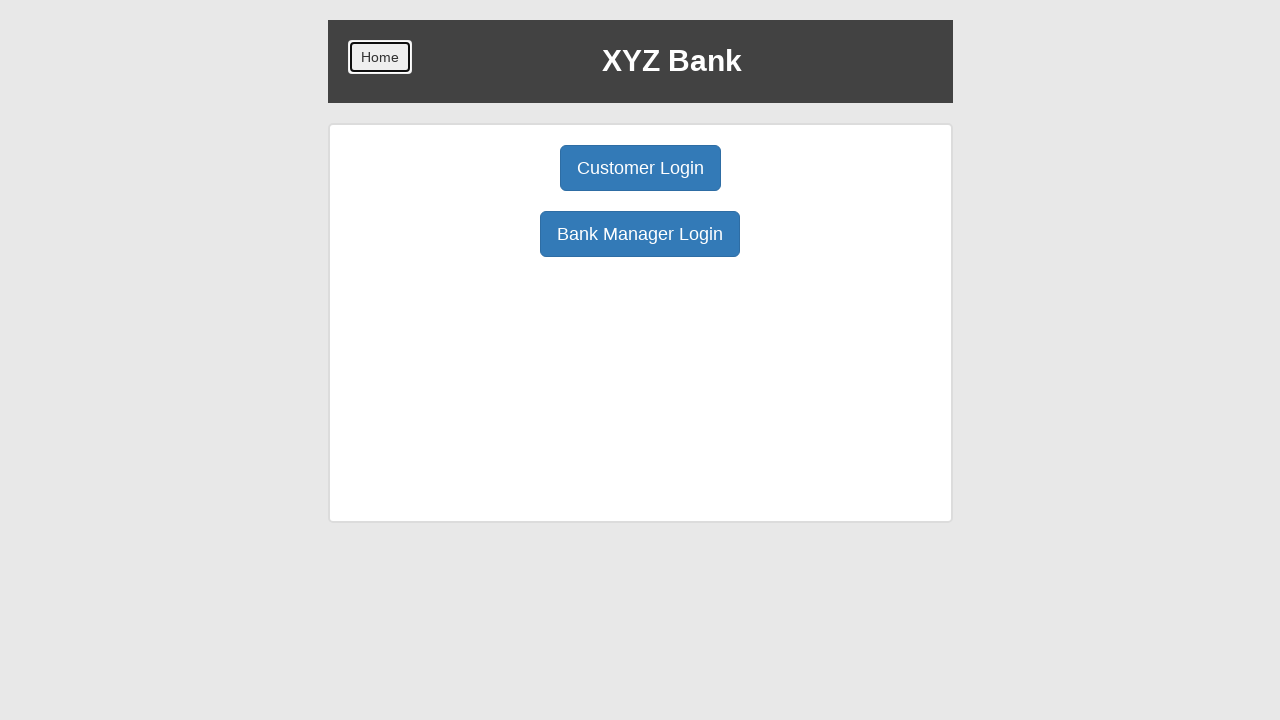

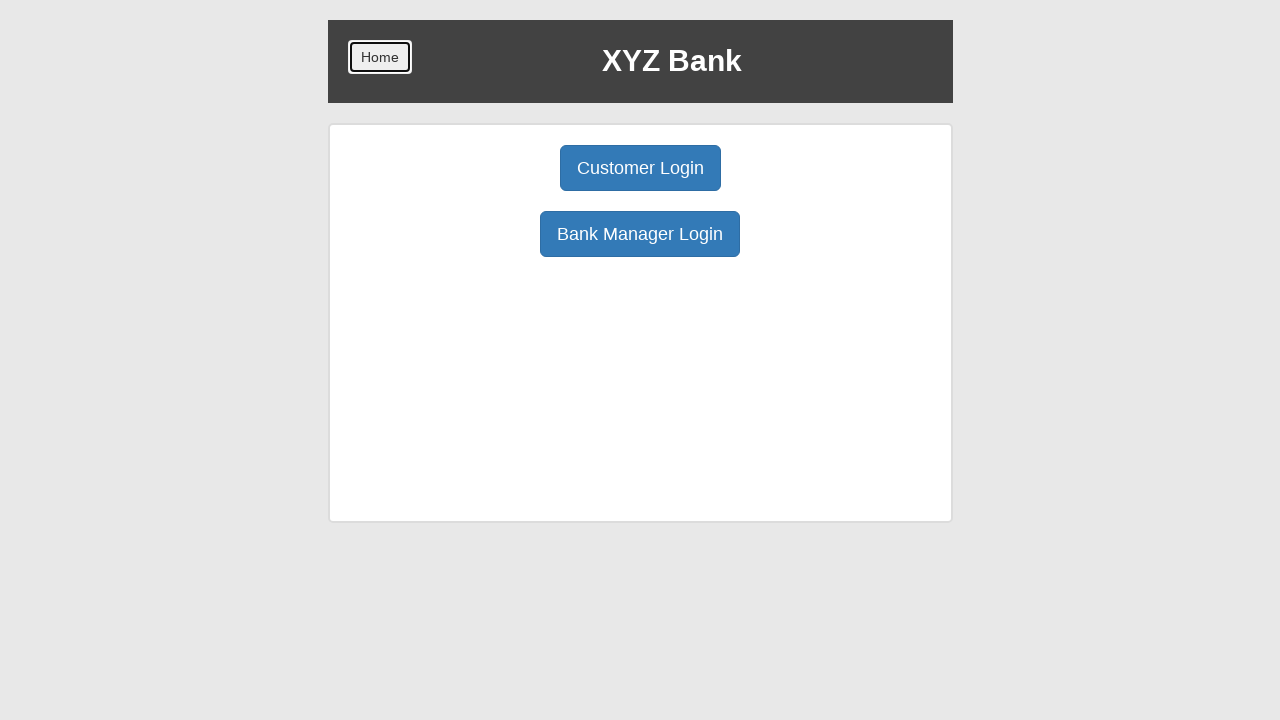